Navigates to the PHP Travels demo page and verifies that links are present on the page by waiting for anchor elements to load.

Starting URL: https://phptravels.com/demo/

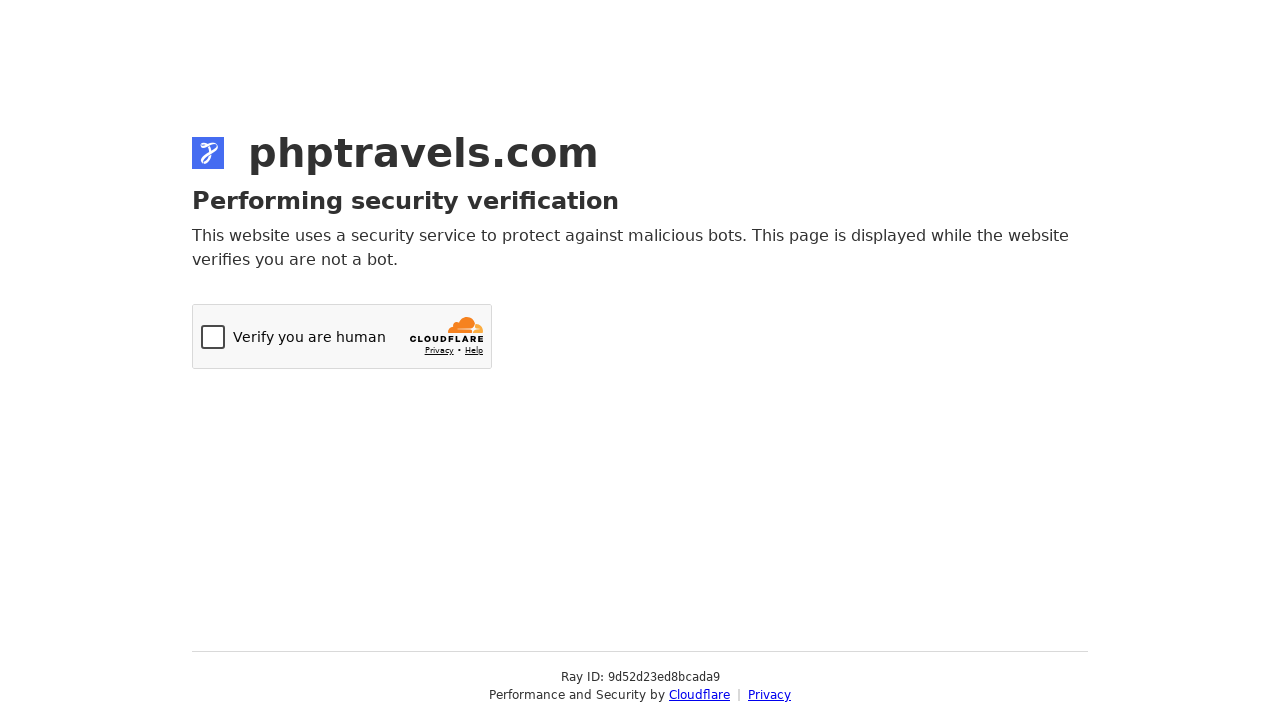

Navigated to PHP Travels demo page
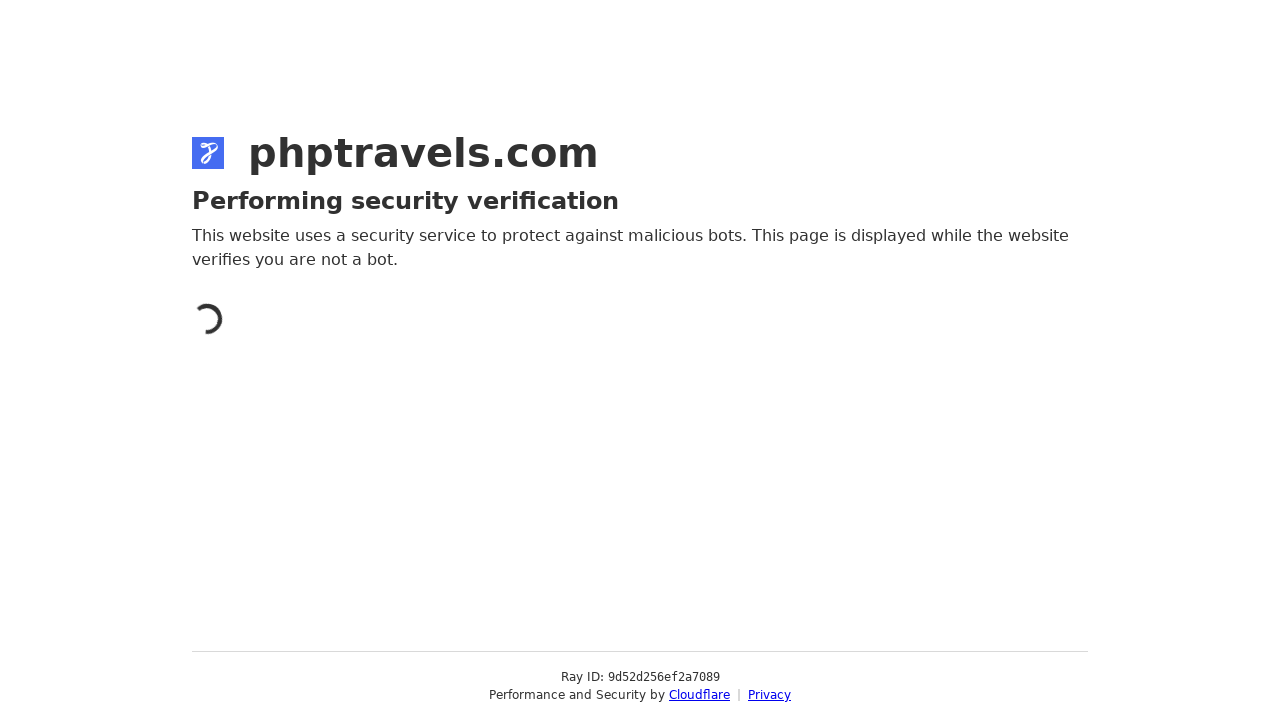

Anchor elements loaded on the page
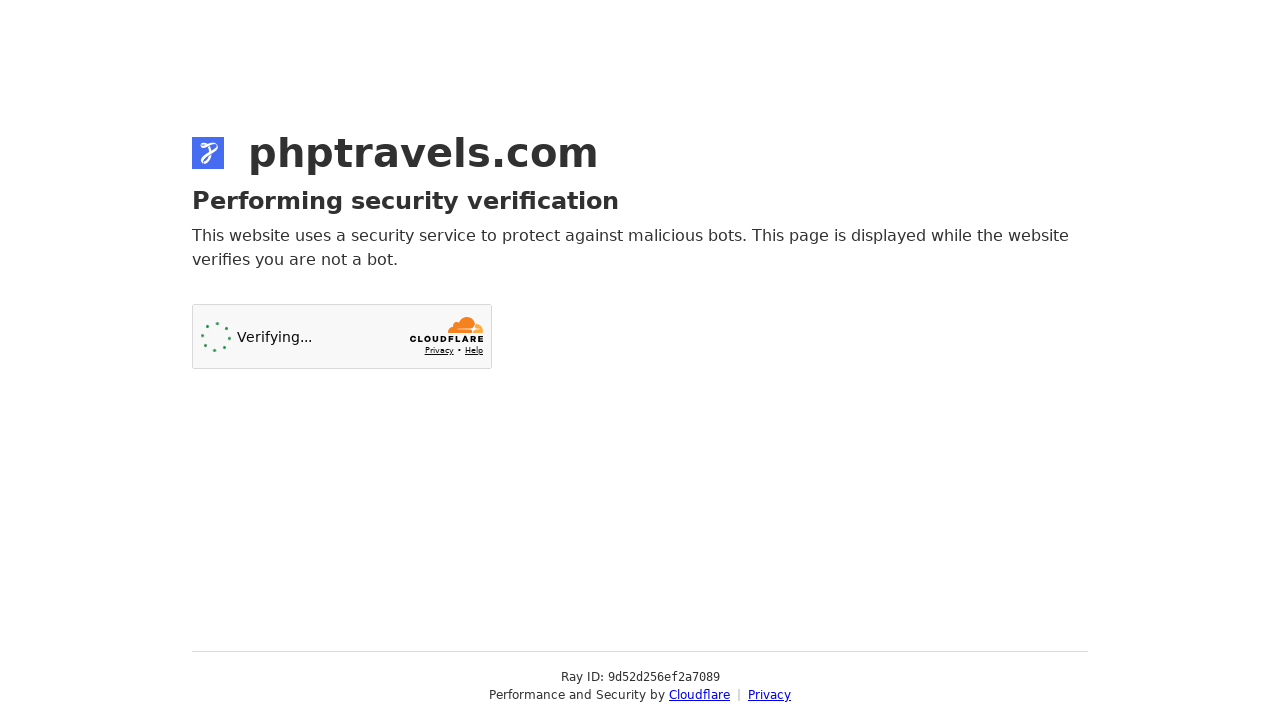

Located all anchor elements
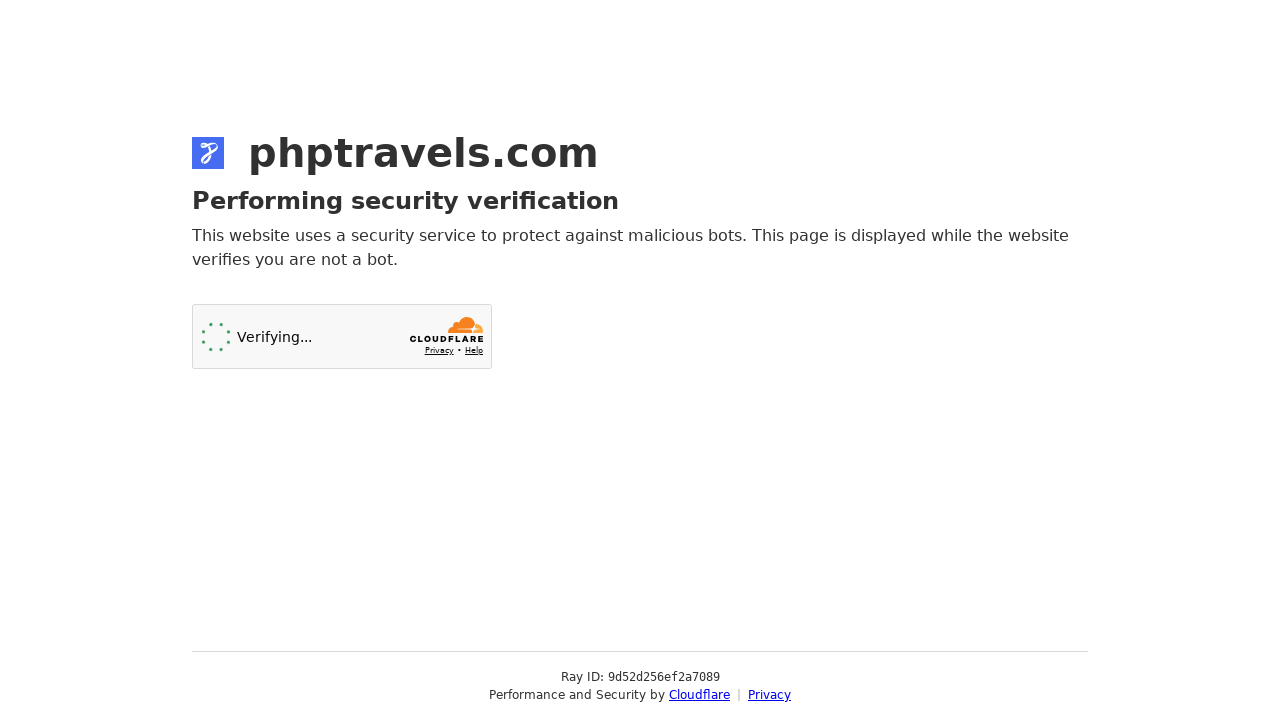

Verified that links are present on the page
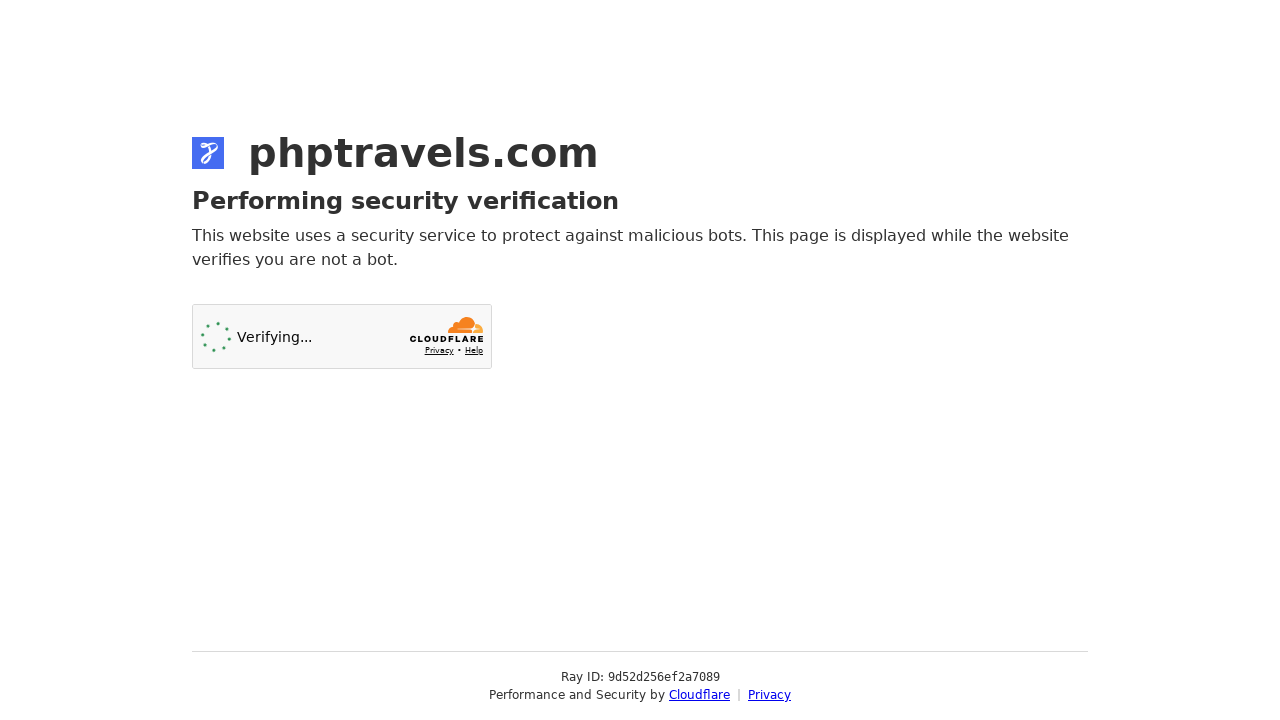

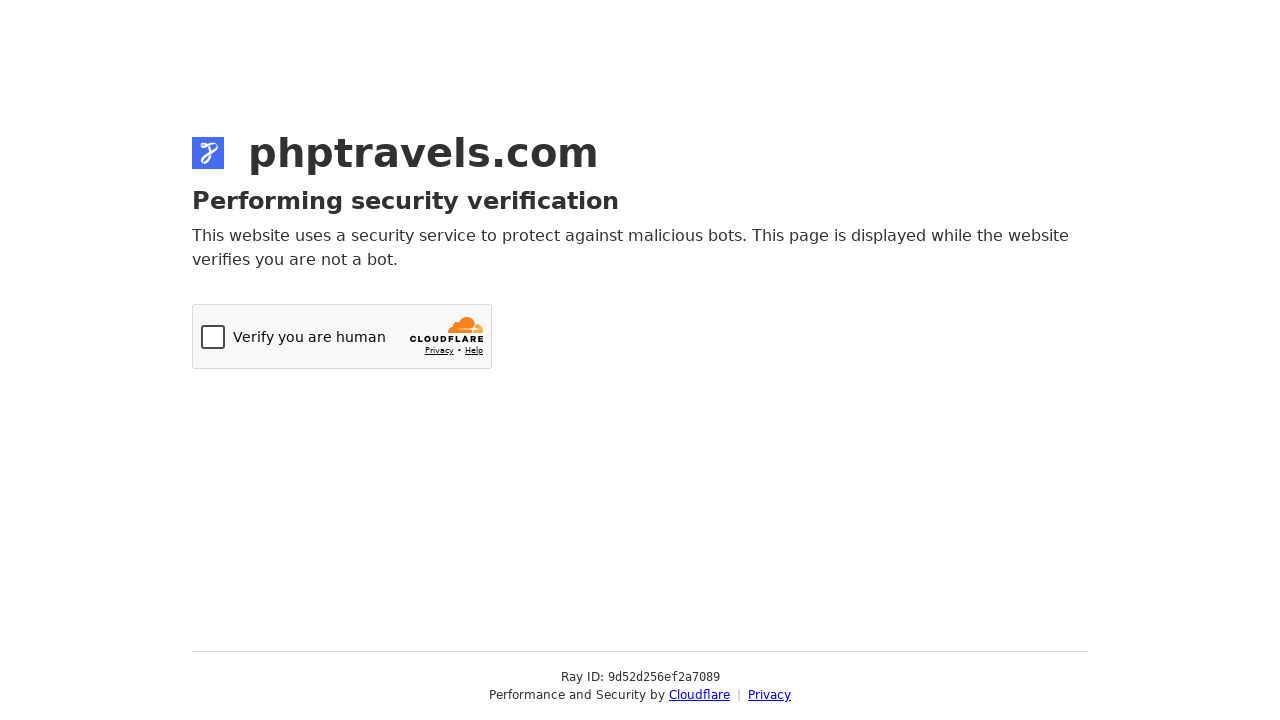